Tests that the main page loads and displays a textarea element with specific content

Starting URL: https://neuronpedia.org/gemma-scope#main

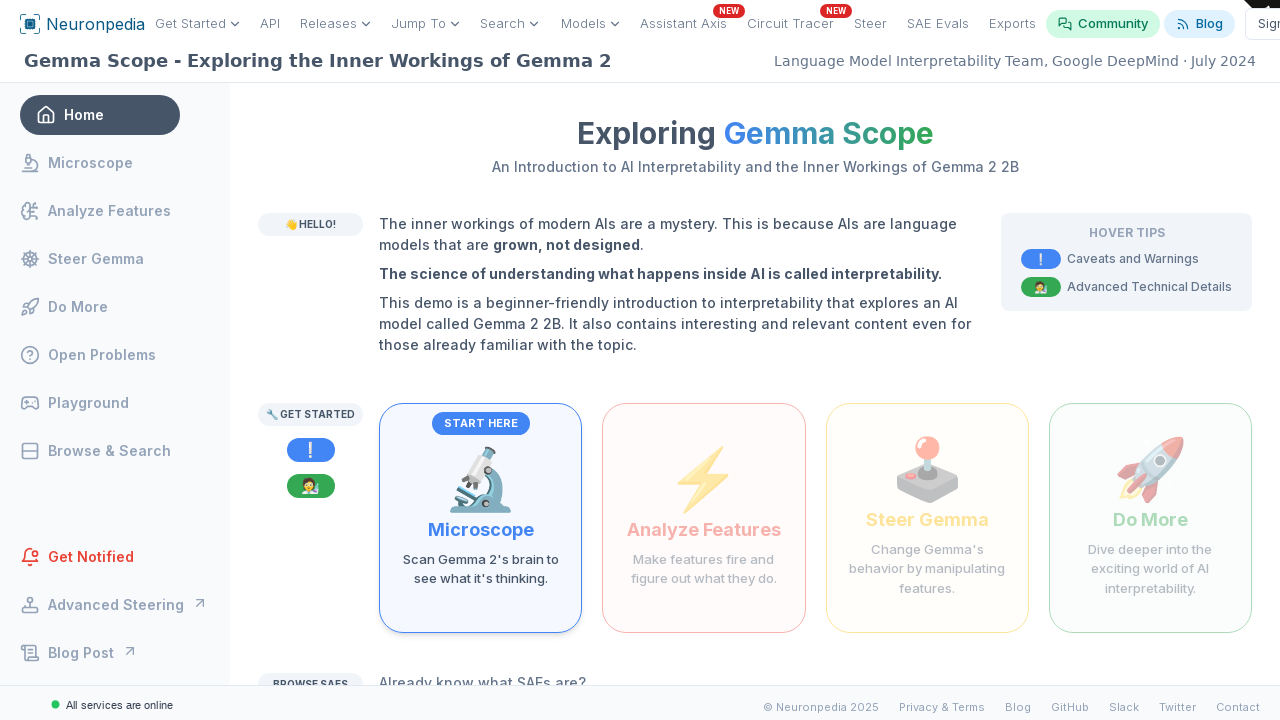

Navigated to main page at https://neuronpedia.org/gemma-scope#main
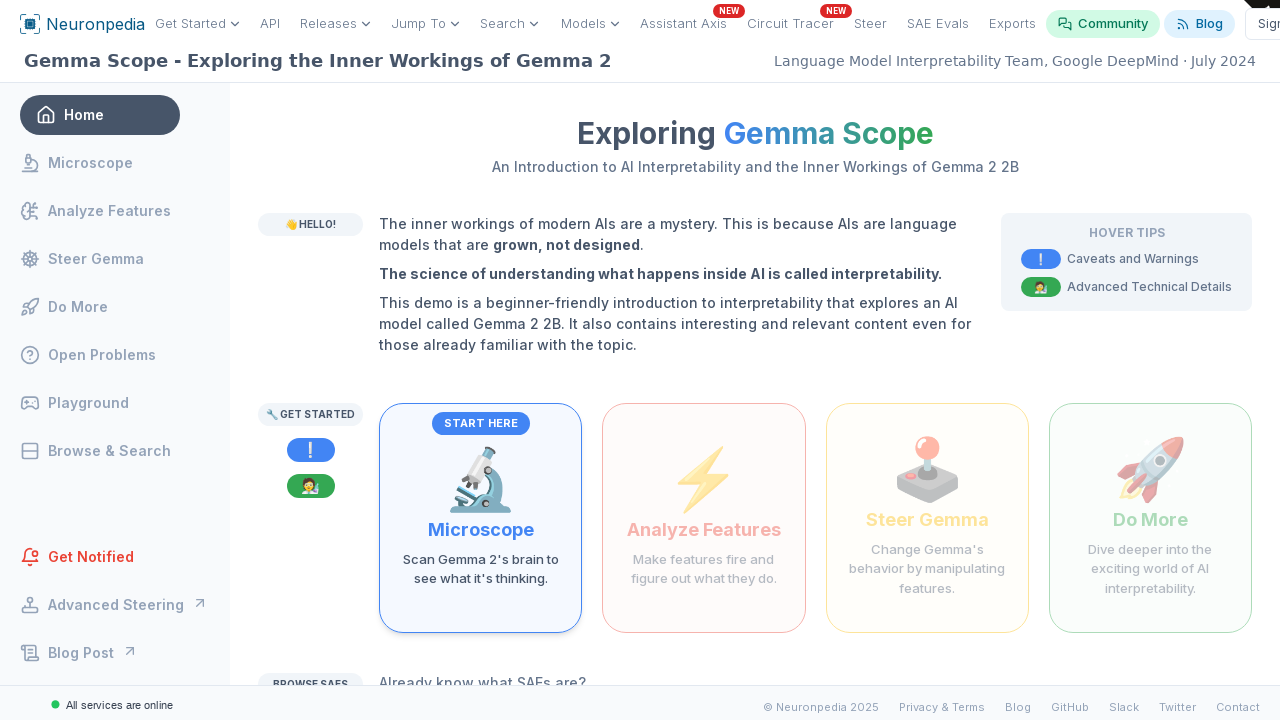

Verified that textarea with name 'The inner workings' is visible on the page
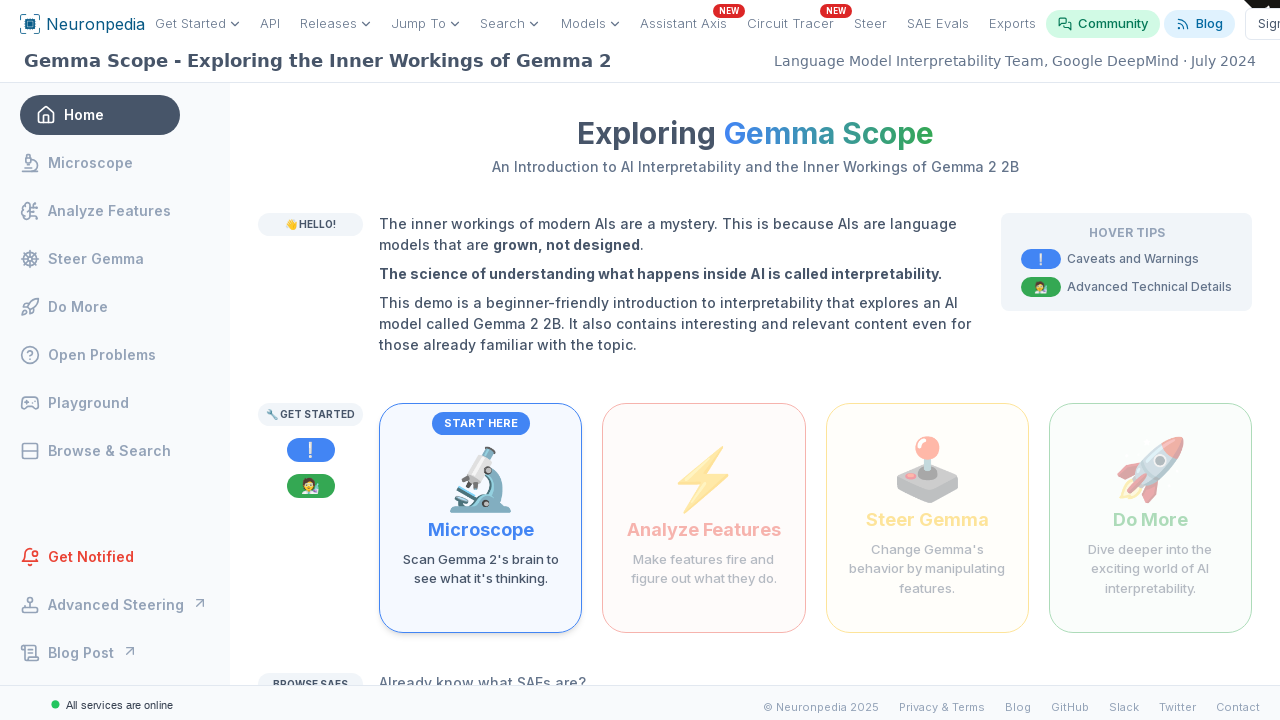

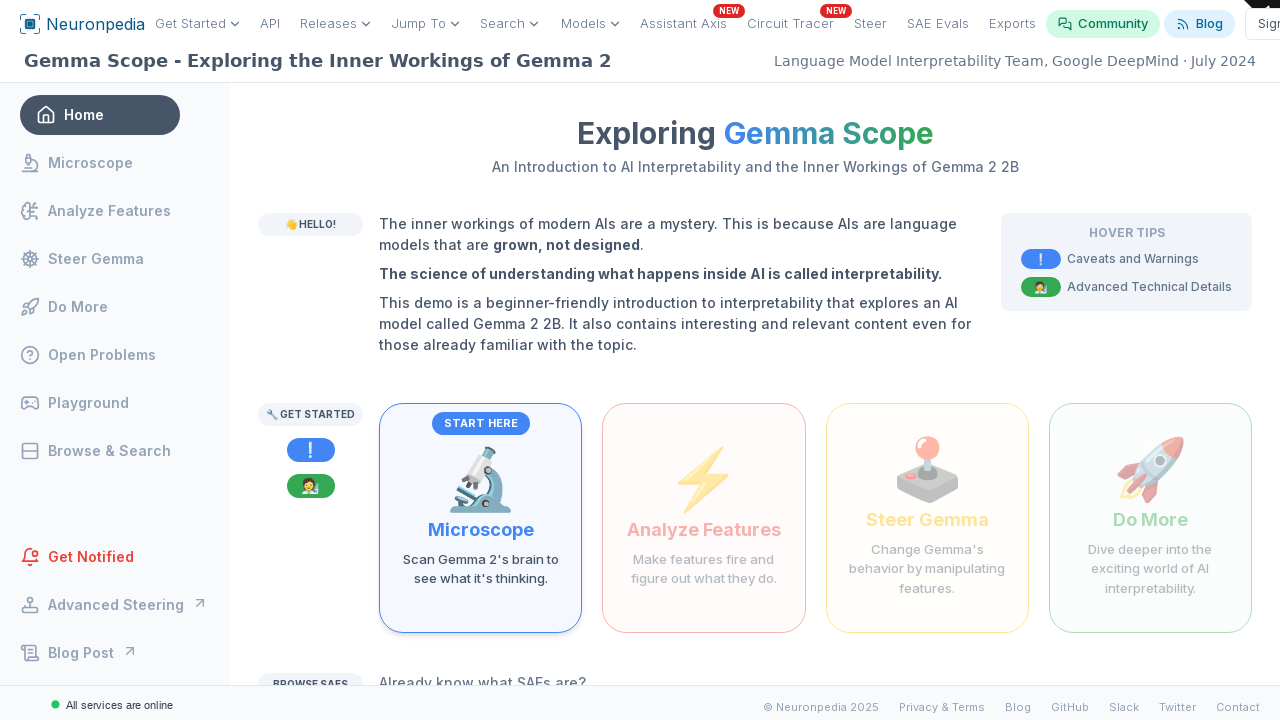